Tests the contact form functionality by navigating to the contact page, filling out email, name, and message fields, and submitting the form

Starting URL: https://www.demoblaze.com/

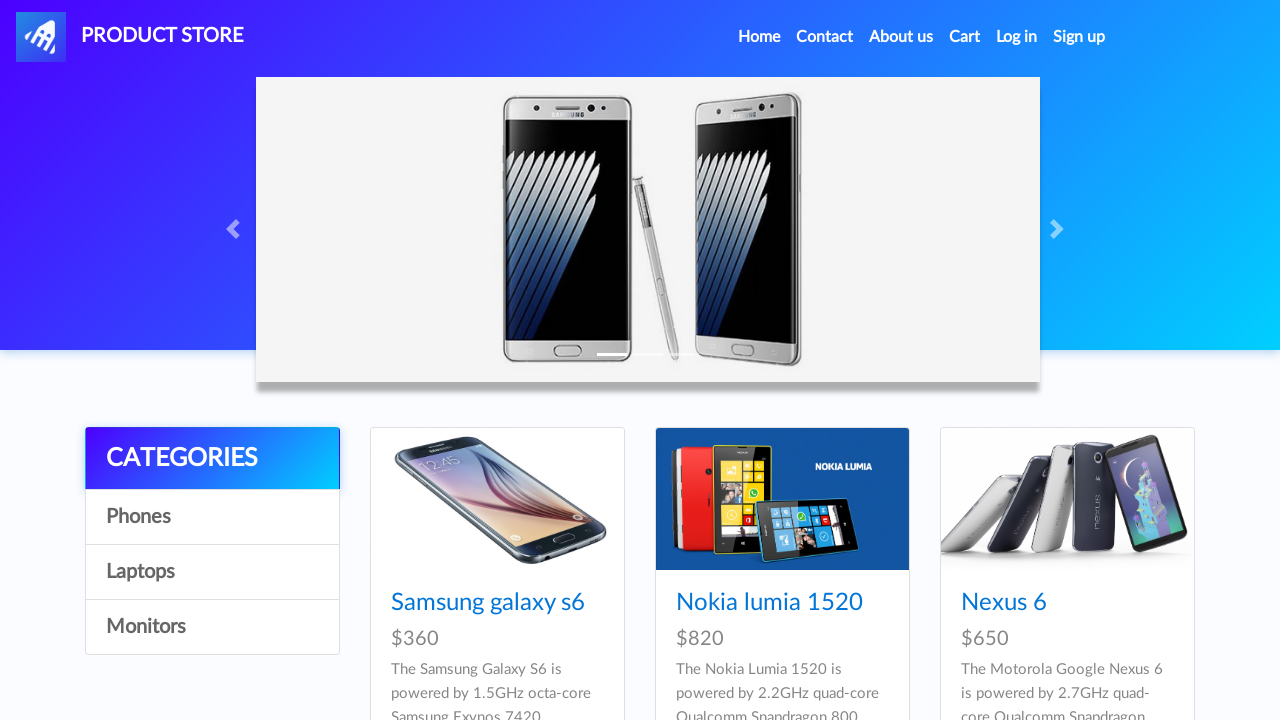

Clicked on Contact link in navigation menu at (825, 37) on xpath=//html/body/nav/div[1]/ul/li[2]/a
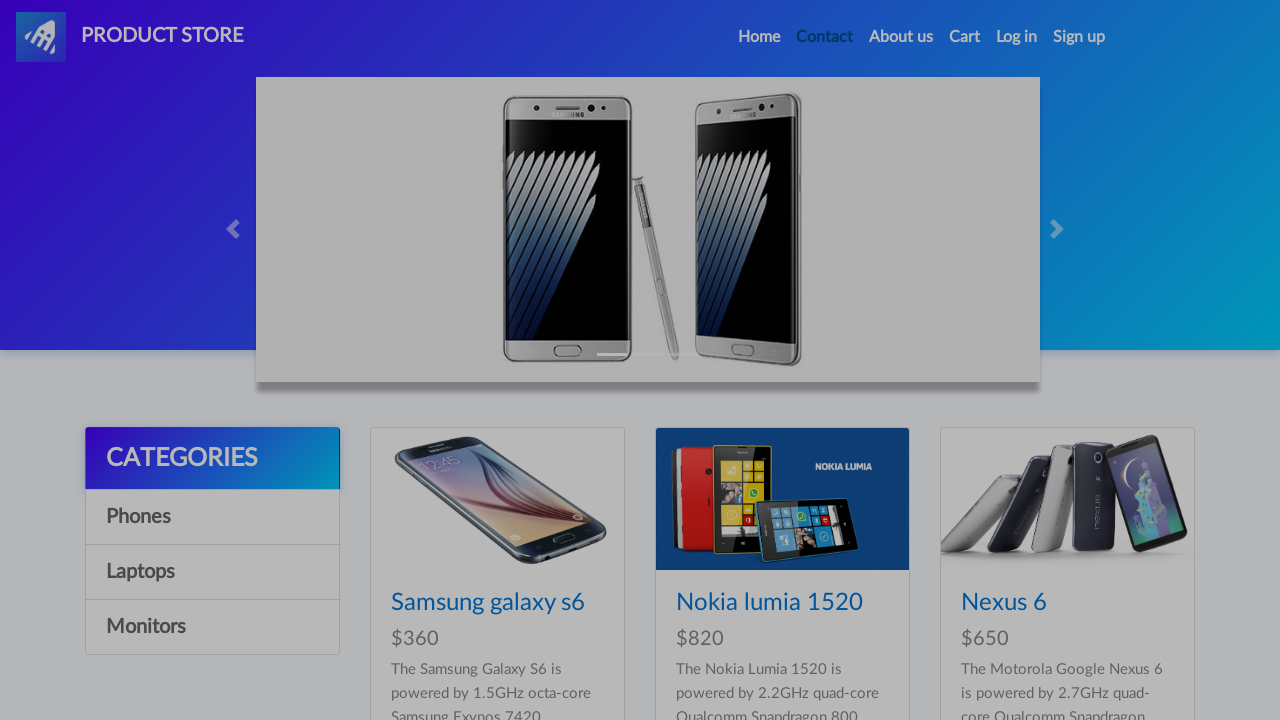

Contact form email field became visible
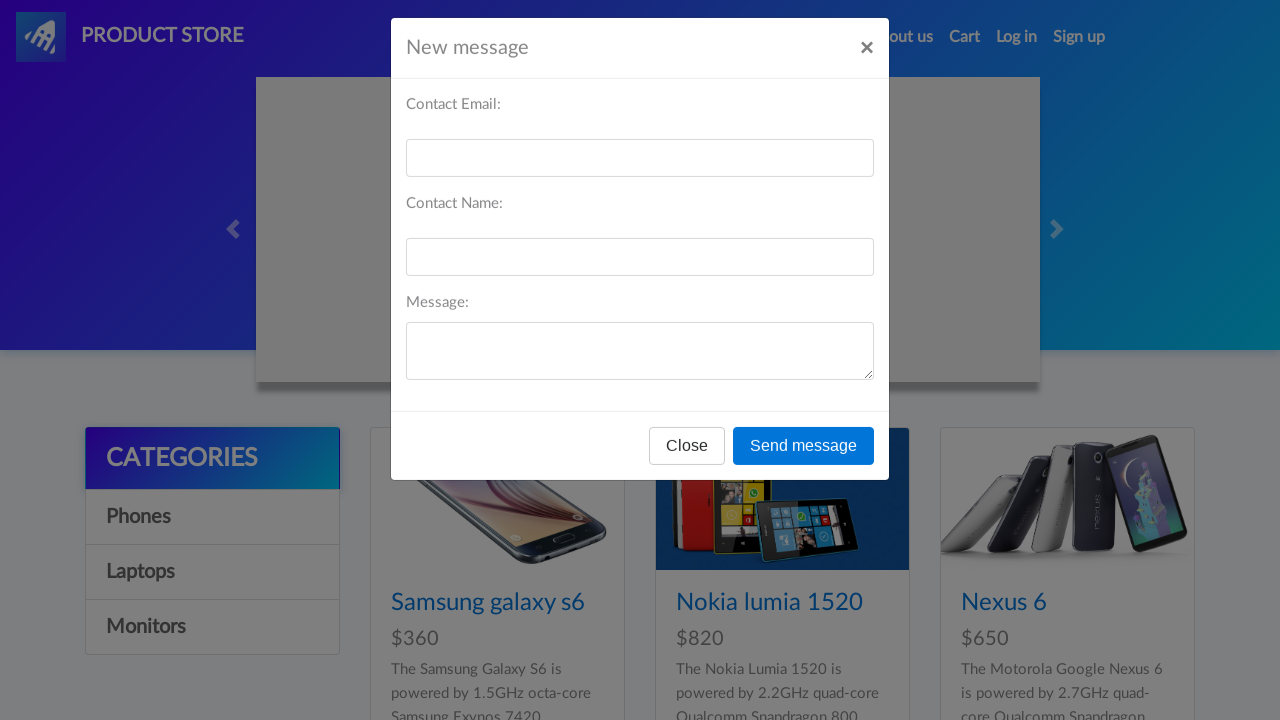

Filled contact email field with 'john.smith@example.com' on #recipient-email
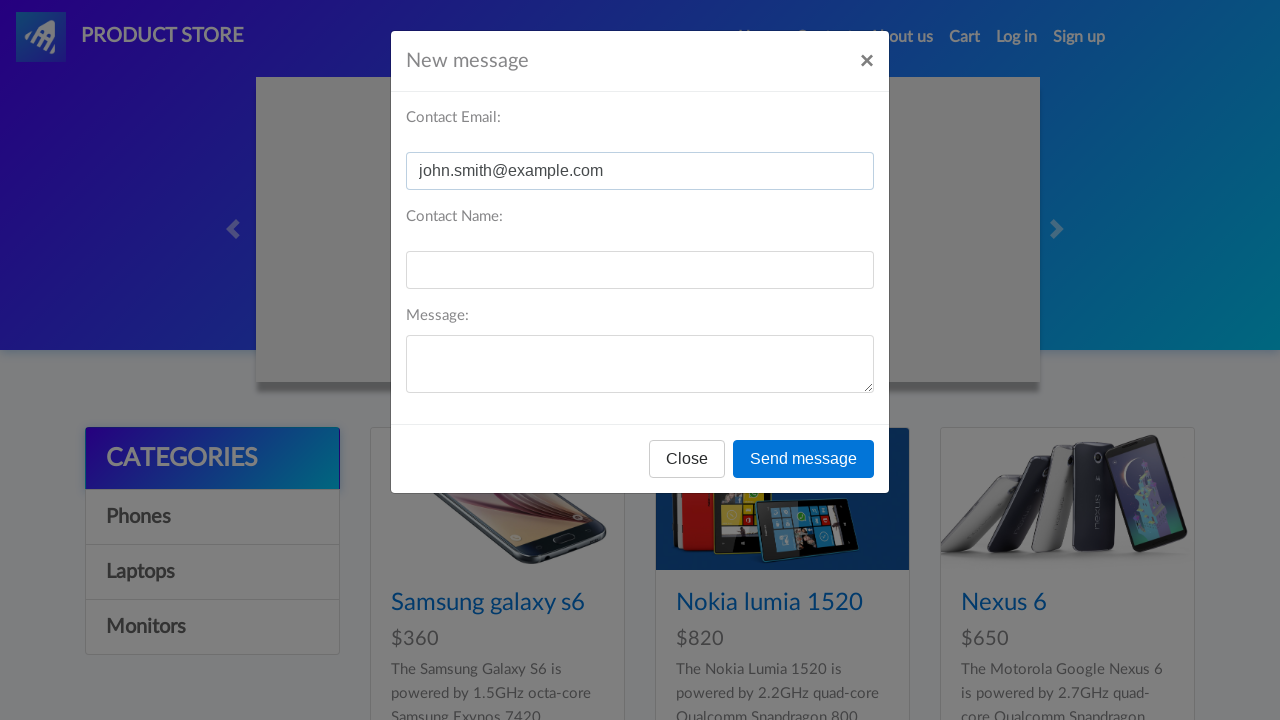

Filled contact name field with 'John Smith' on #recipient-name
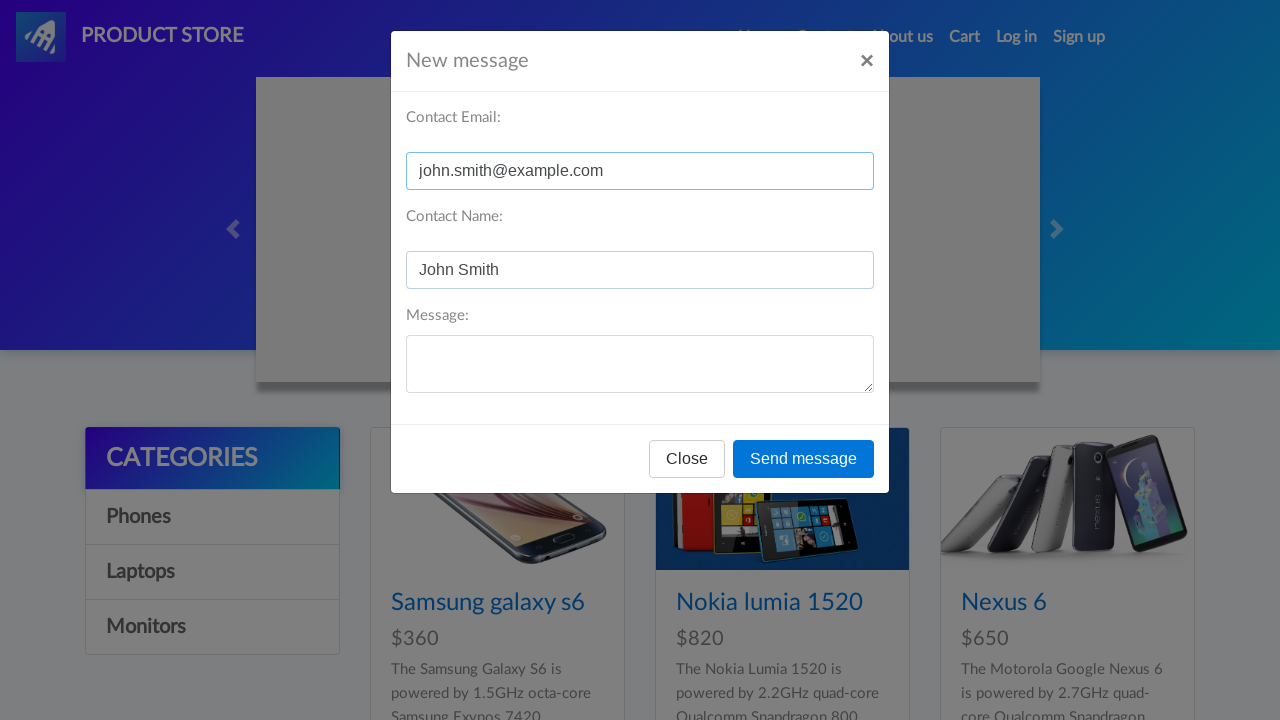

Filled message text area with test message on #message-text
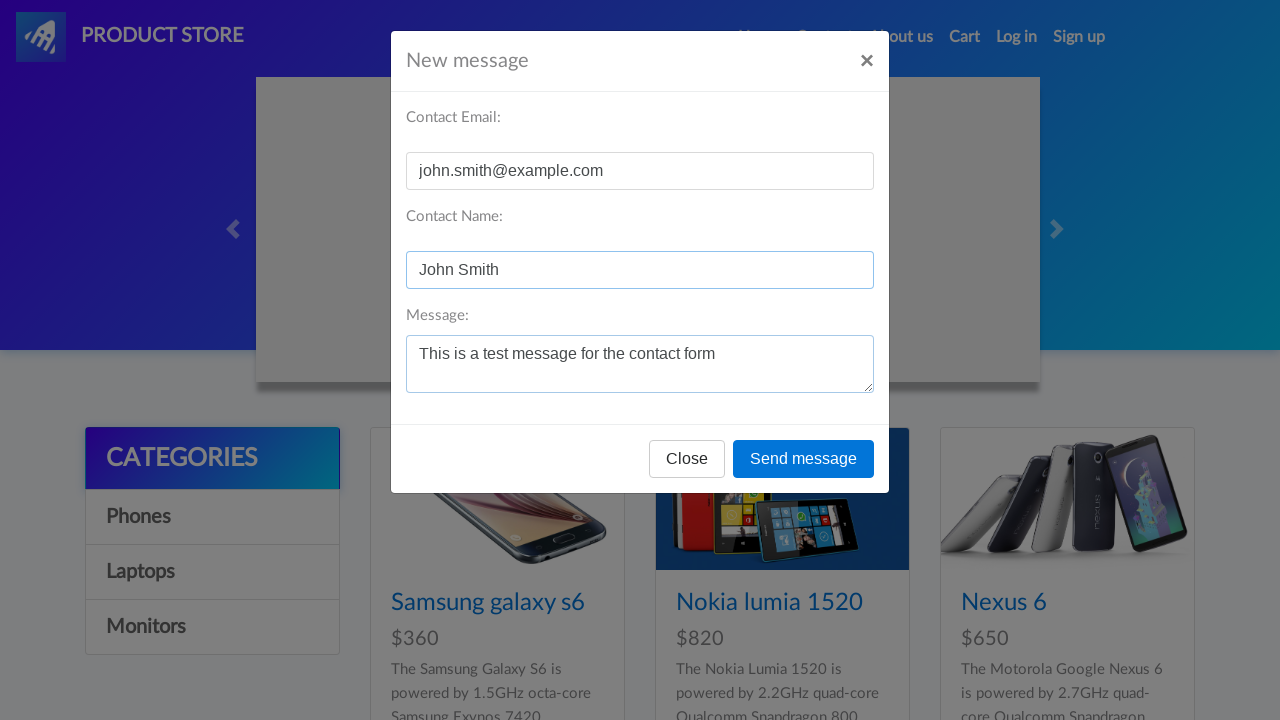

Clicked 'Send message' button to submit contact form at (804, 459) on xpath=//button[text()='Send message']
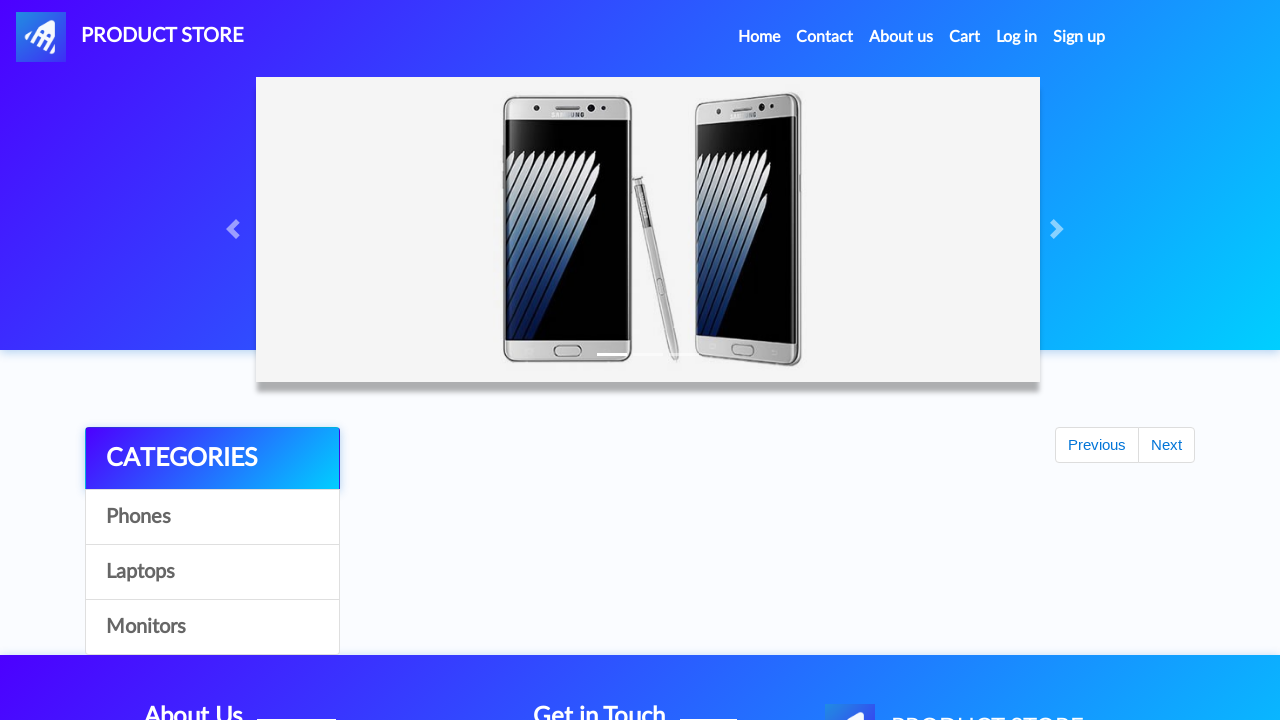

Accepted alert dialog after form submission
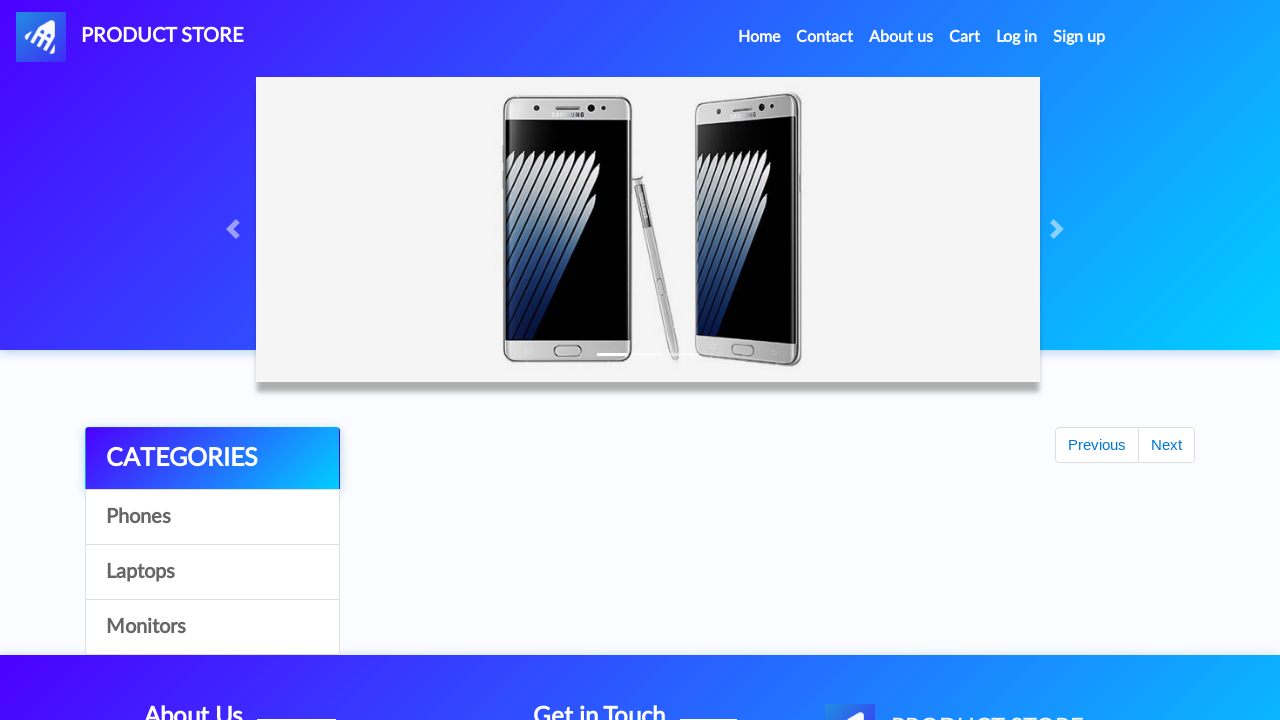

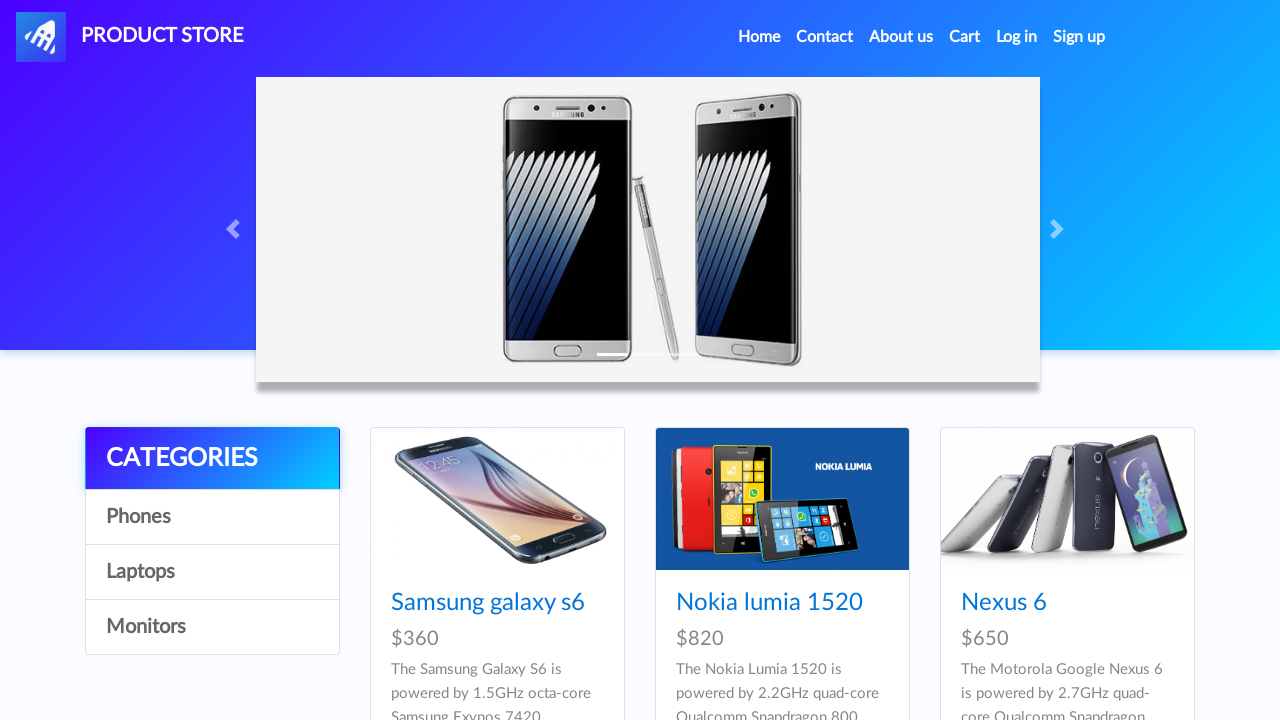